Tests footer links by iterating through all links in the footer and clicking internal links to verify they navigate correctly.

Starting URL: https://www.xenonstack.com/

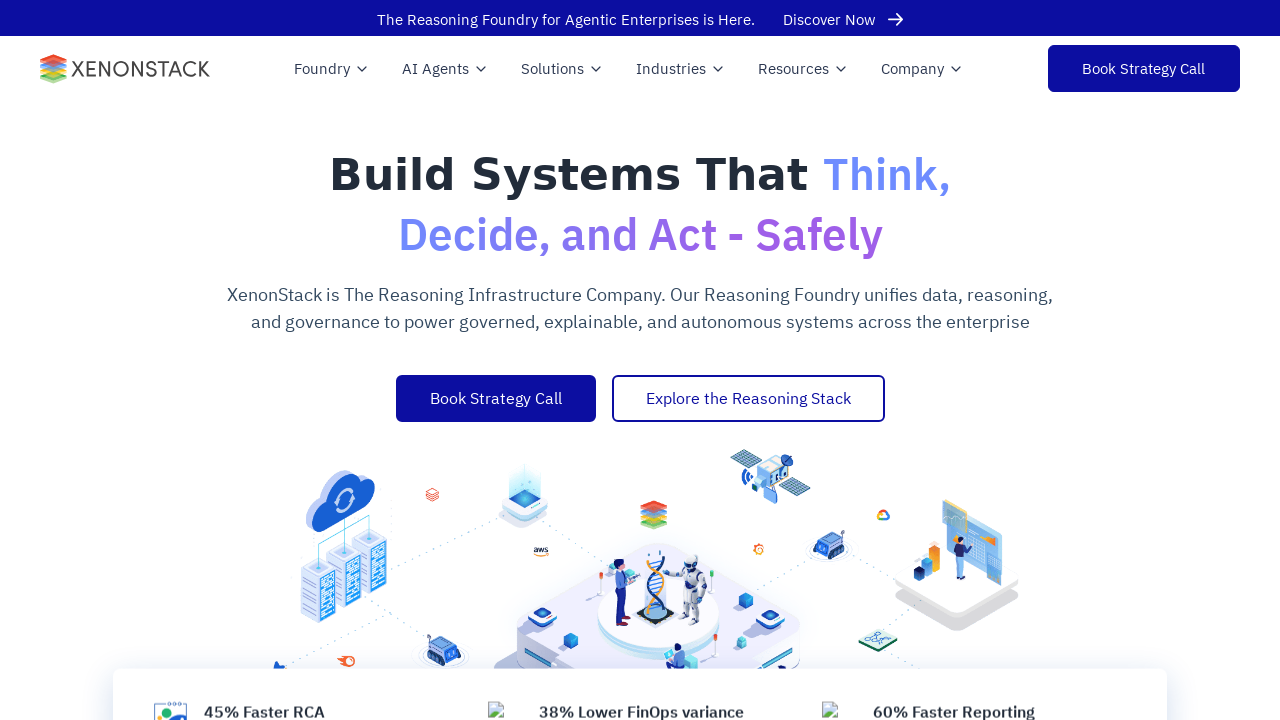

Scrolled footer into view
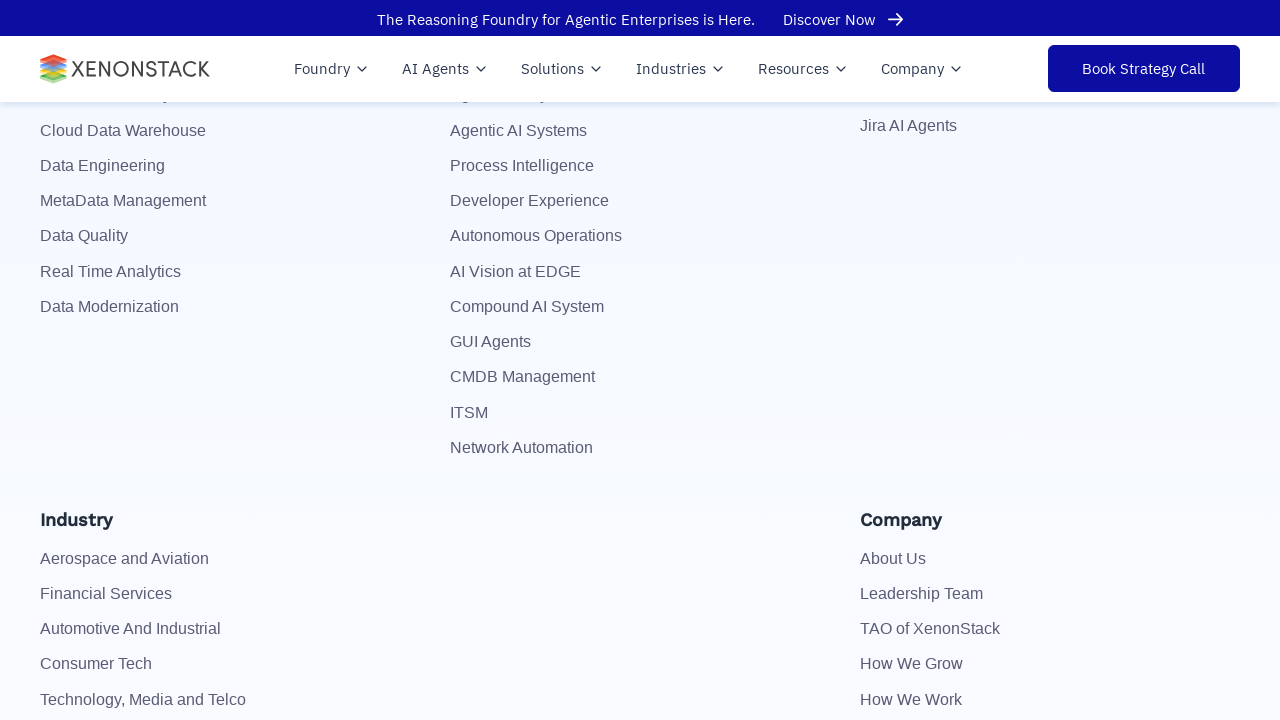

Waited 500ms for footer to fully load
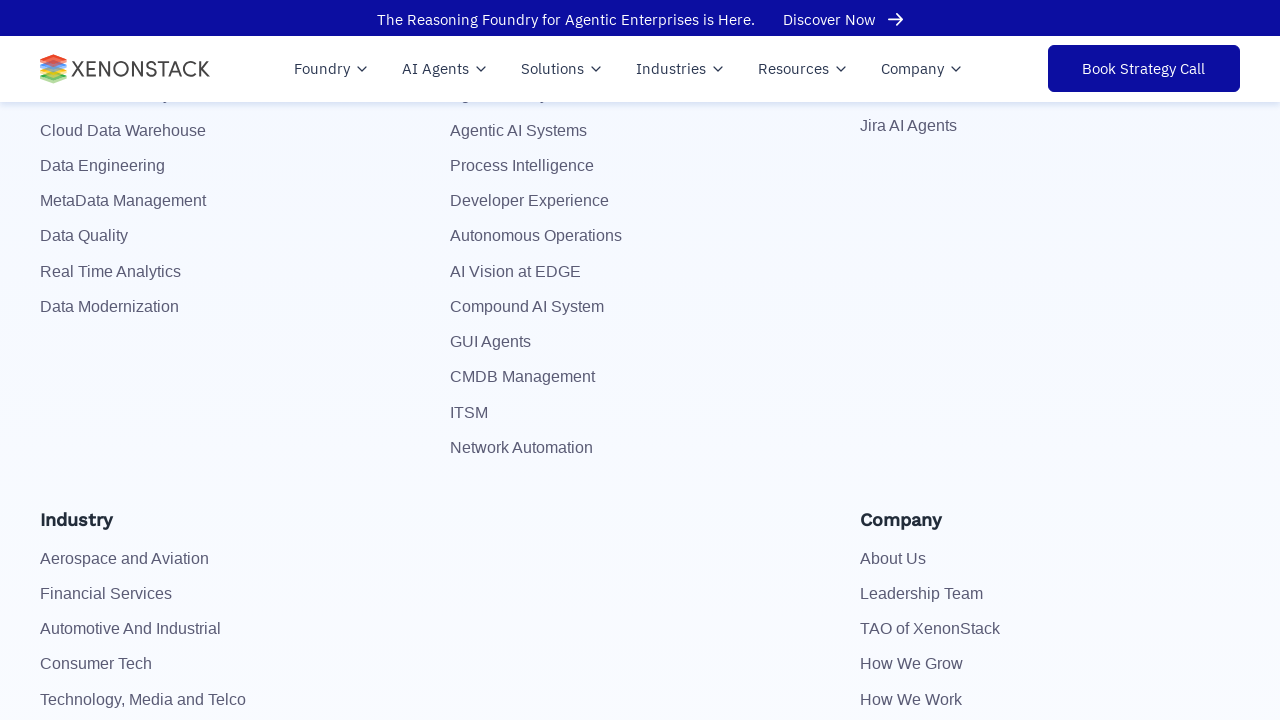

Retrieved 113 footer links
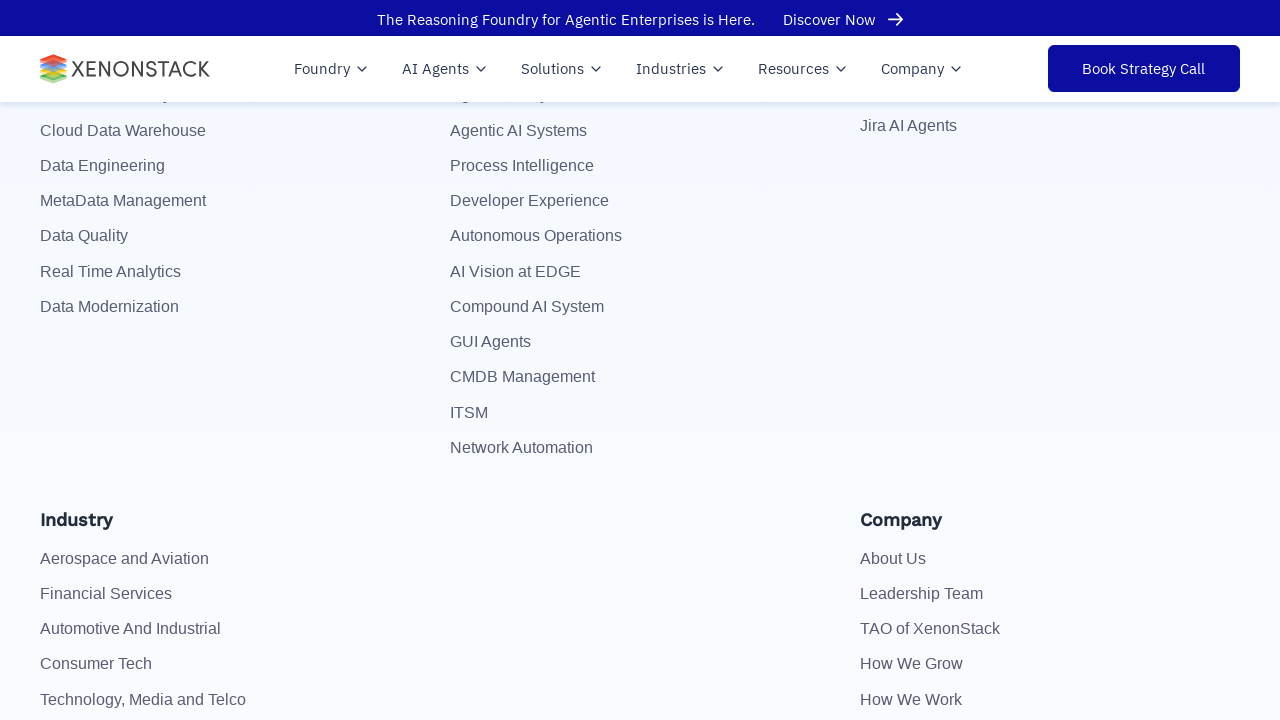

Re-fetched footer links for iteration 1
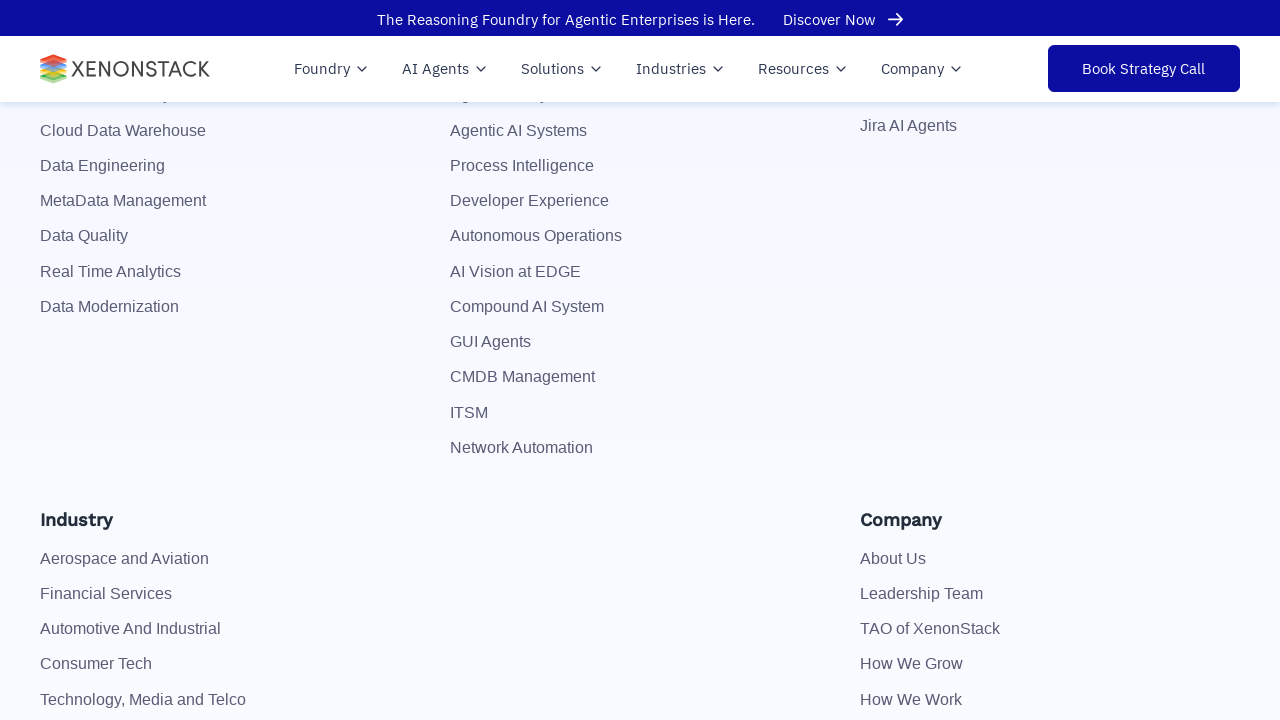

Retrieved href attribute from footer link 1: https://www.youtube.com/c/XenonStackOfficial
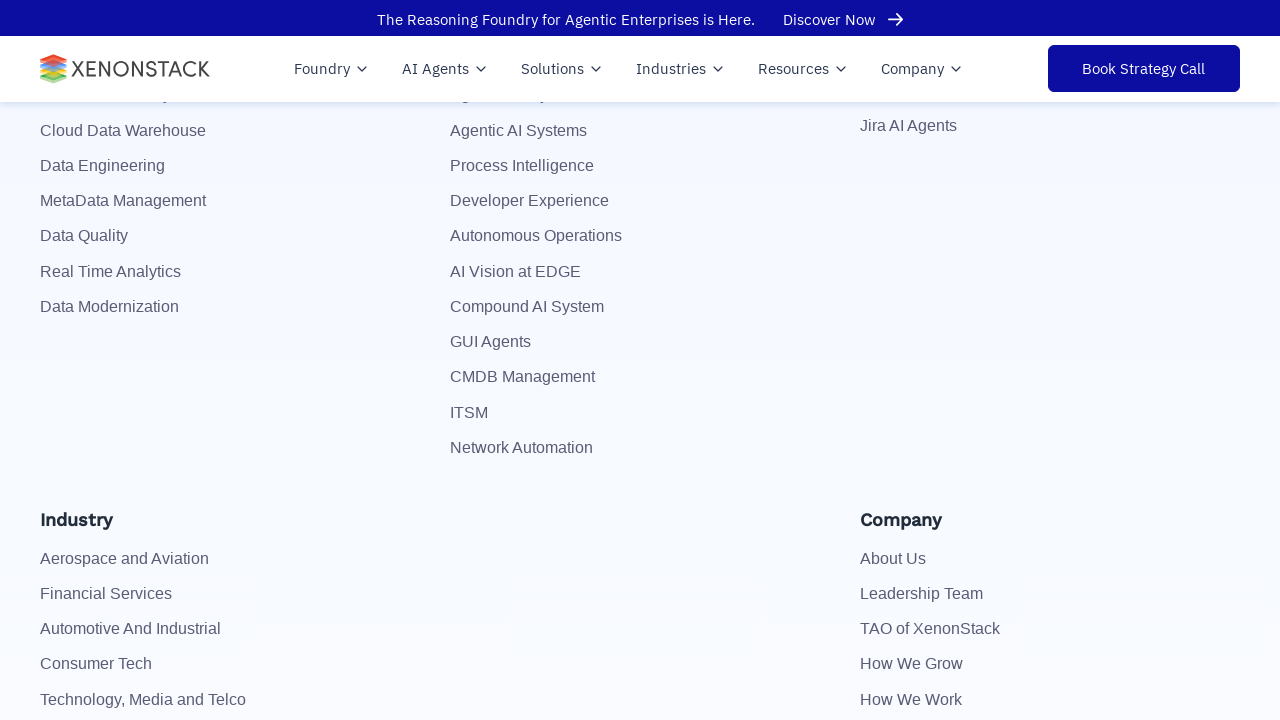

Re-fetched footer links for iteration 2
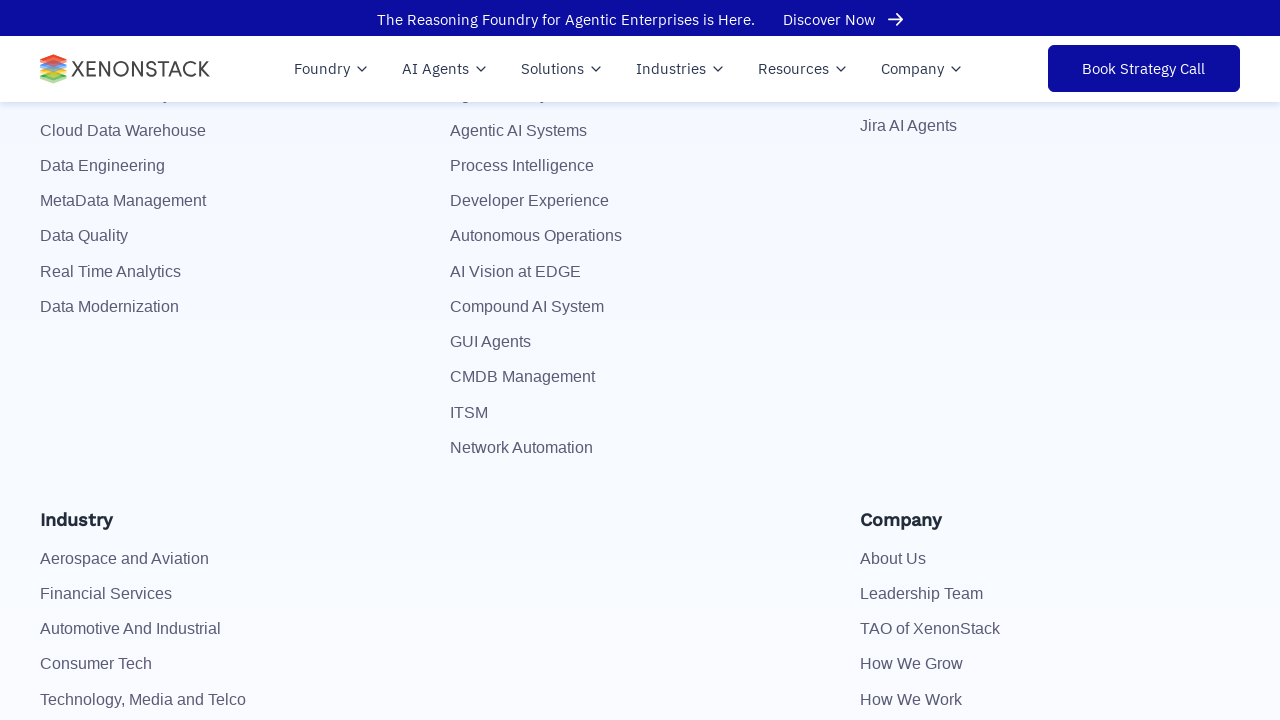

Retrieved href attribute from footer link 2: https://www.linkedin.com/company/xenonstack/
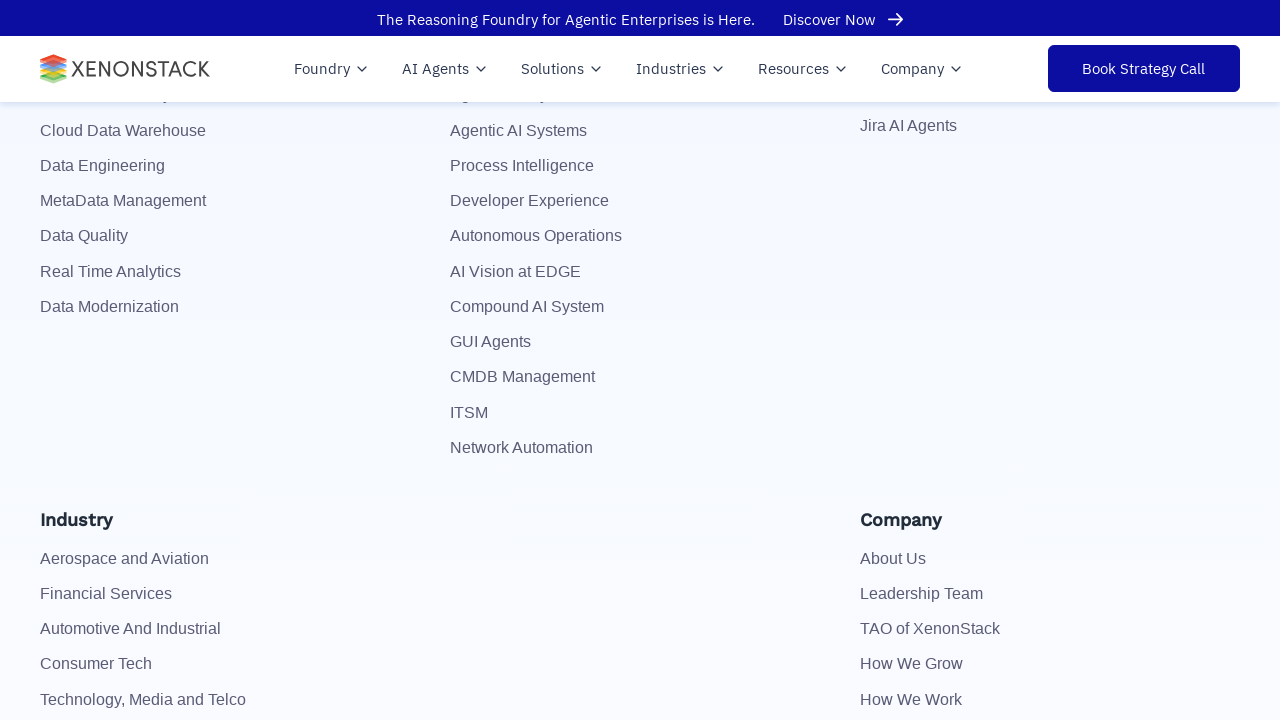

Re-fetched footer links for iteration 3
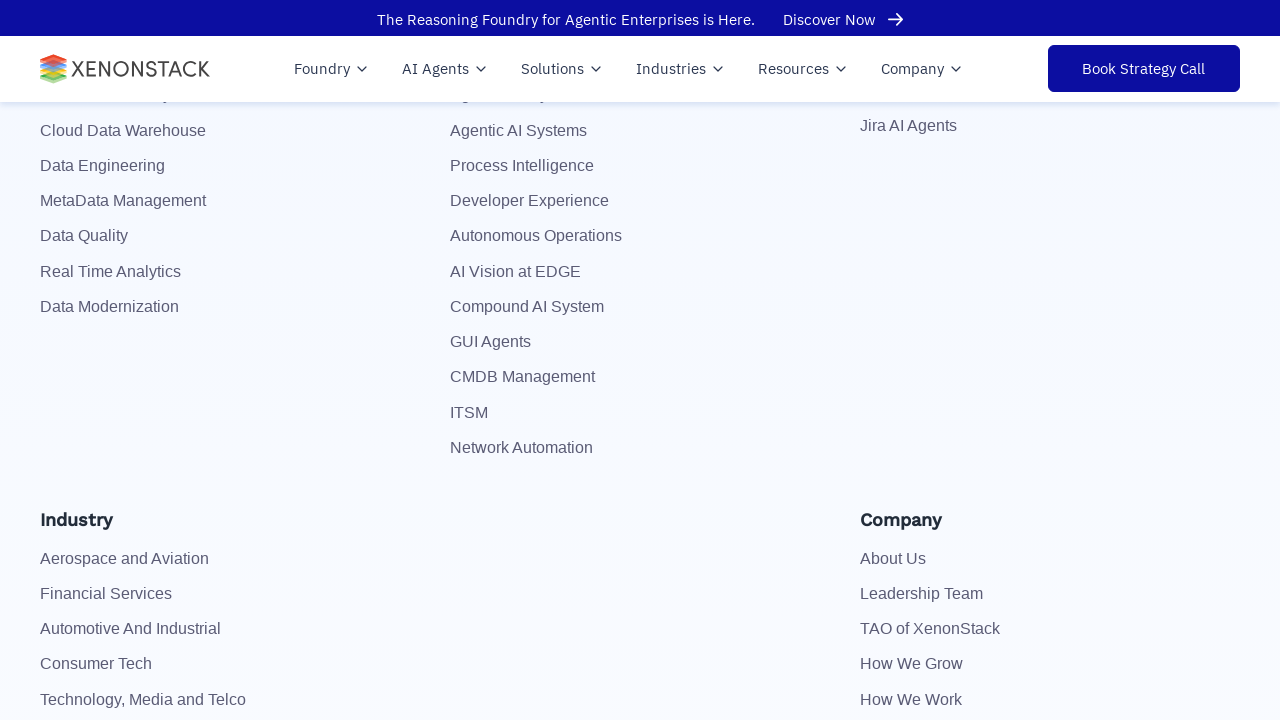

Retrieved href attribute from footer link 3: https://github.com/xenonstack
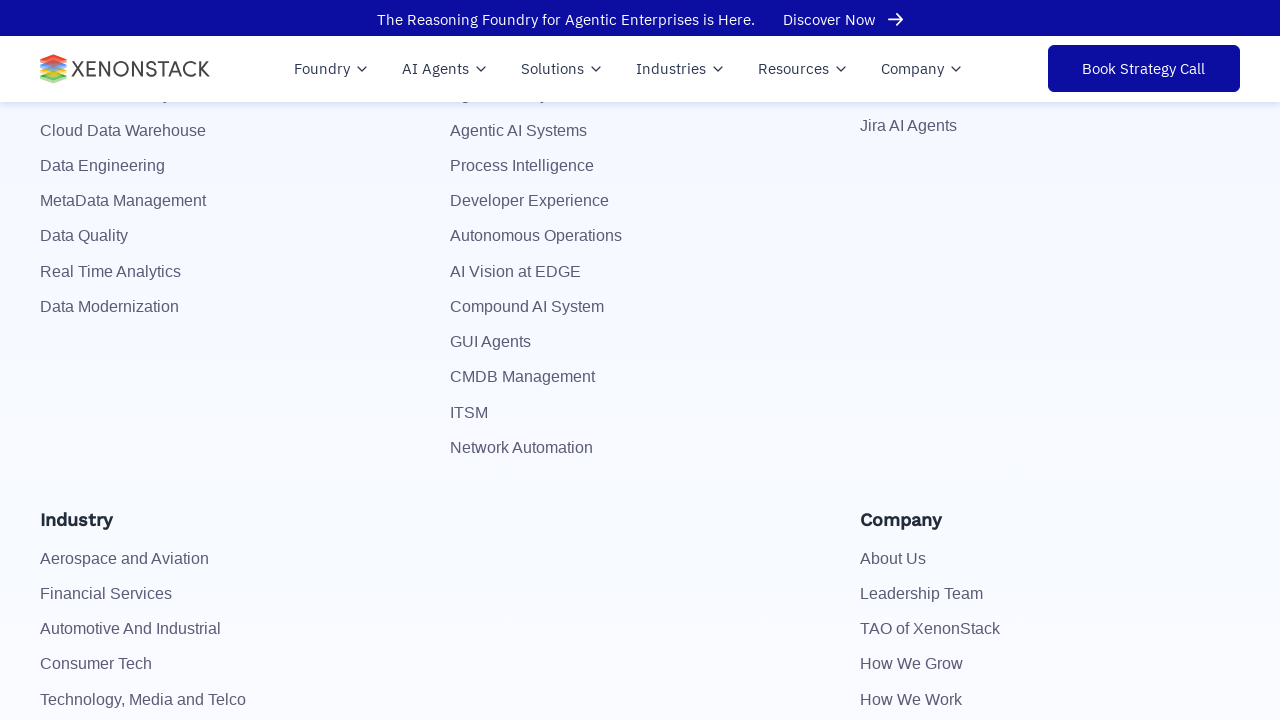

Re-fetched footer links for iteration 4
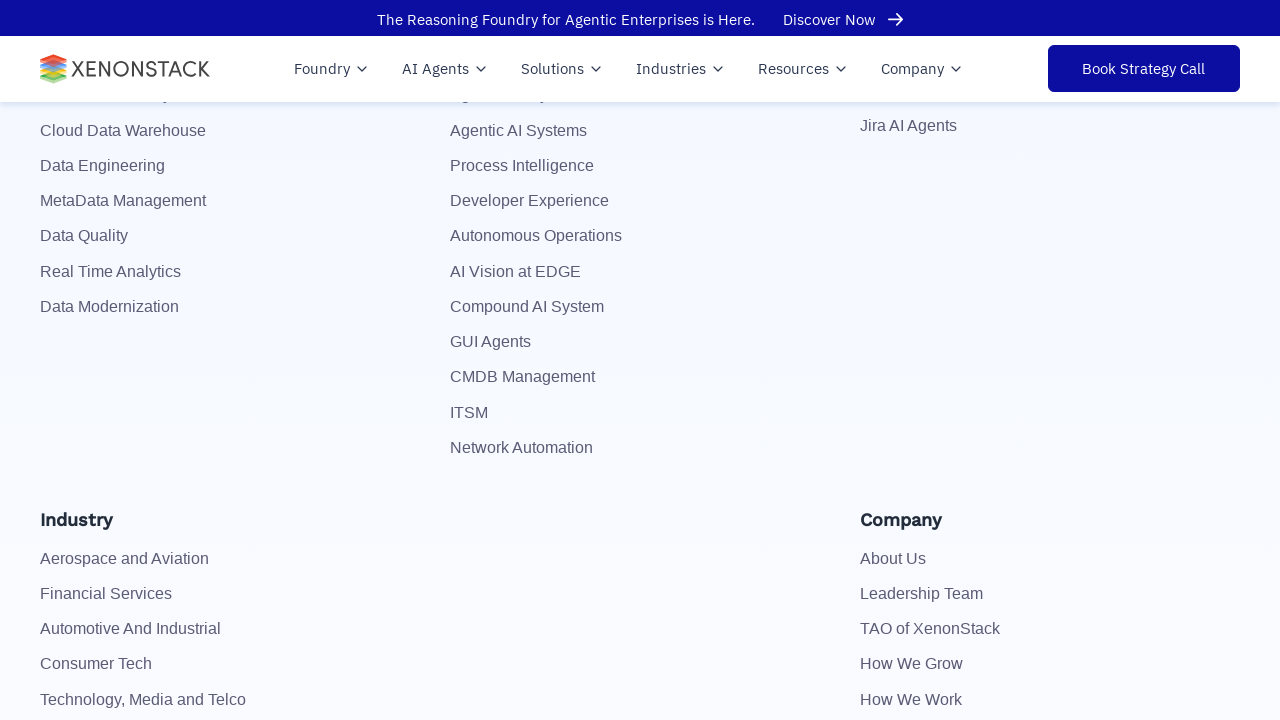

Retrieved href attribute from footer link 4: https://twitter.com/xenonstack
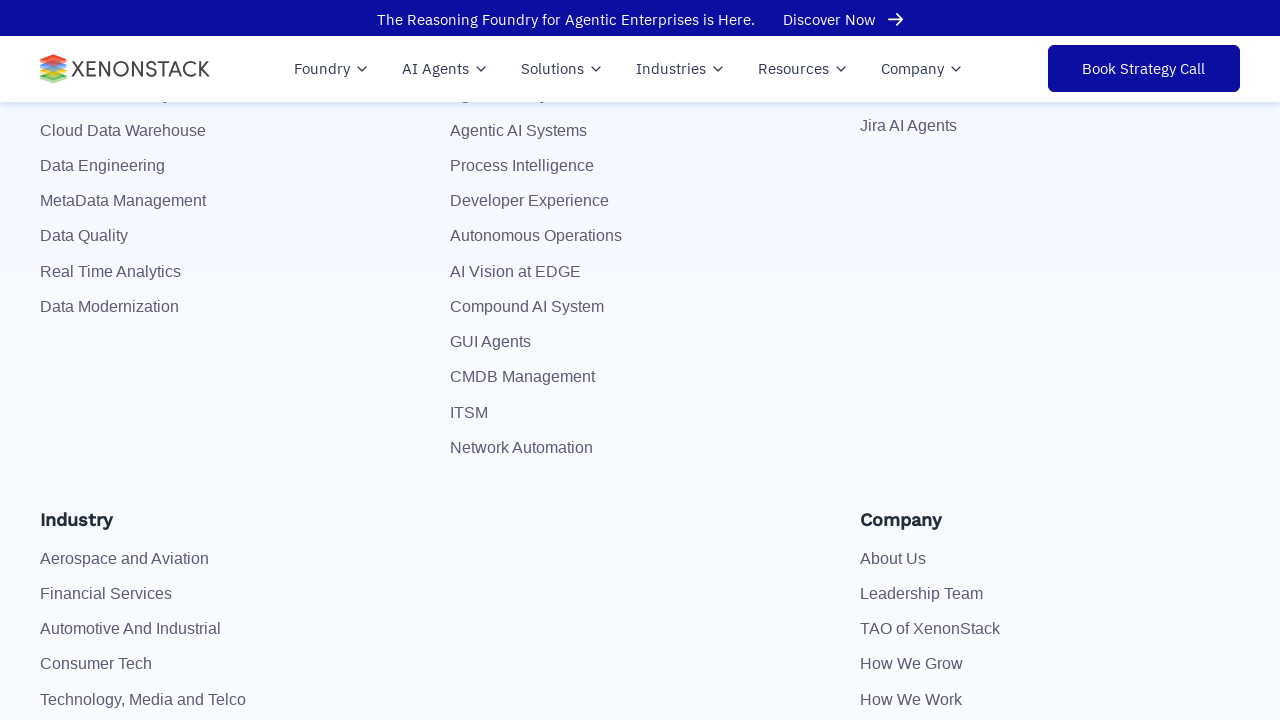

Re-fetched footer links for iteration 5
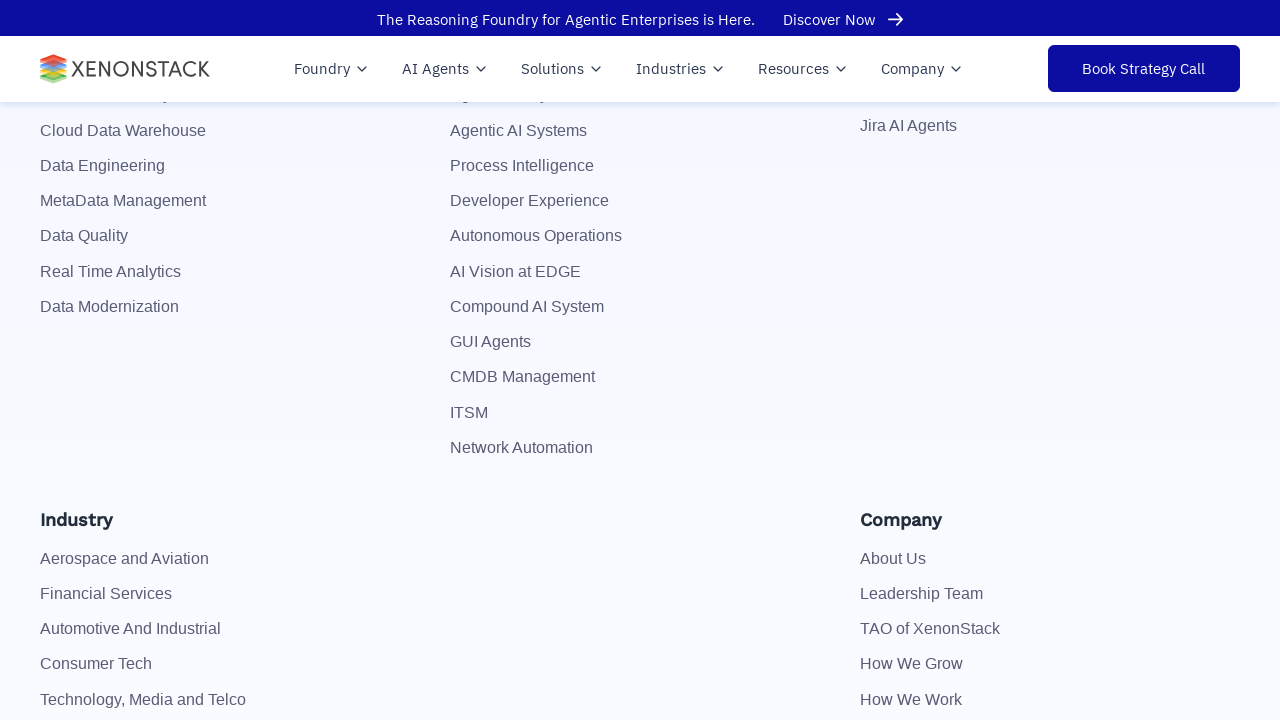

Retrieved href attribute from footer link 5: https://medium.com/@xenonstack
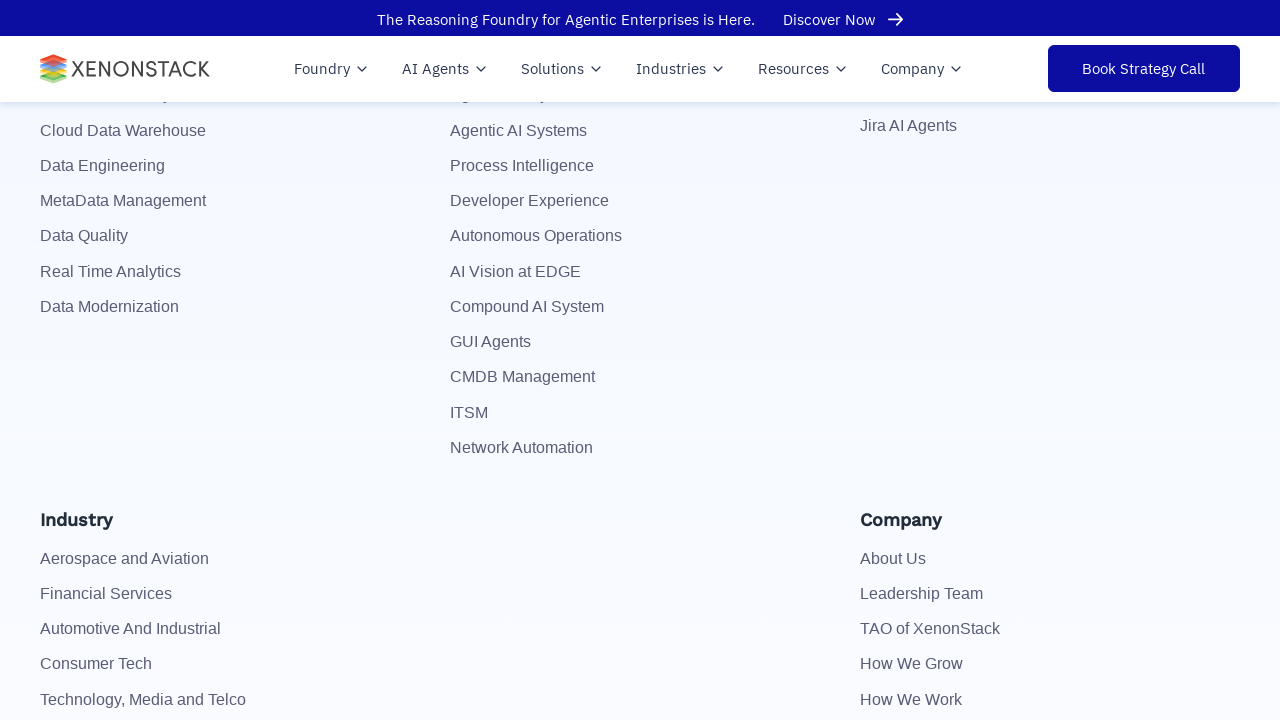

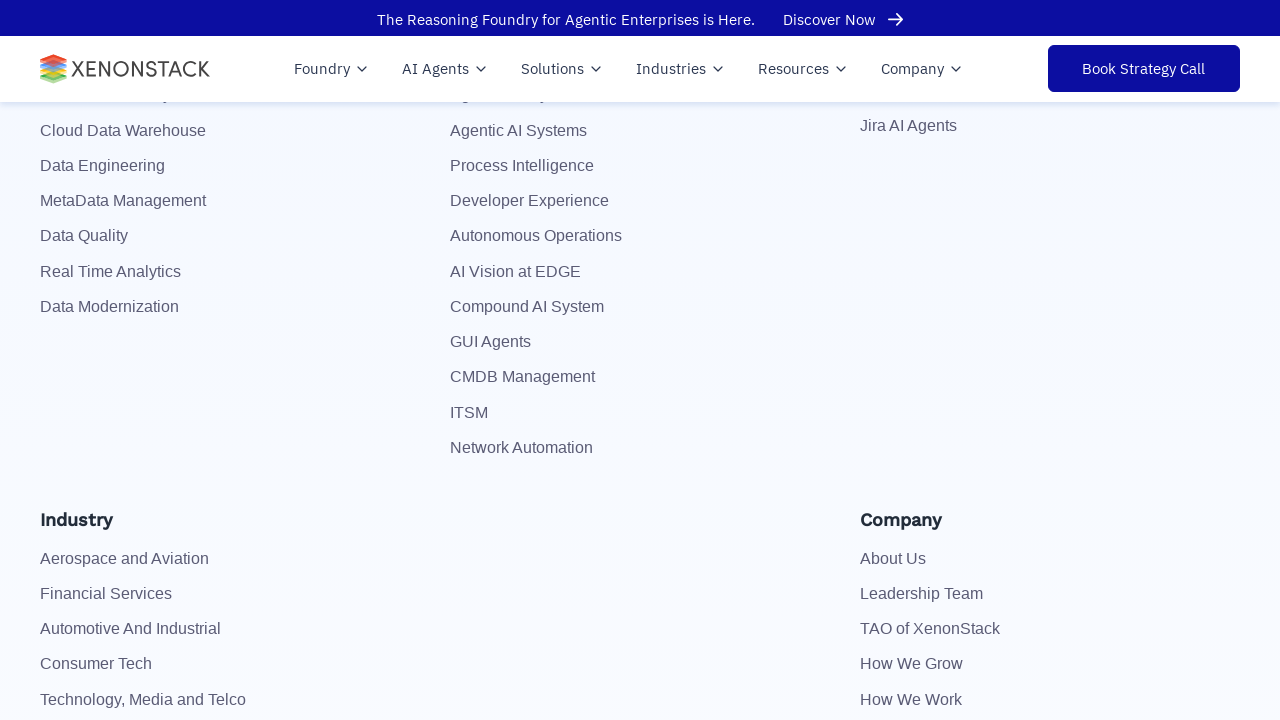